Tests auto-suggestive dropdown by typing a partial country name and selecting a matching option from the suggestions

Starting URL: https://rahulshettyacademy.com/AutomationPractice/

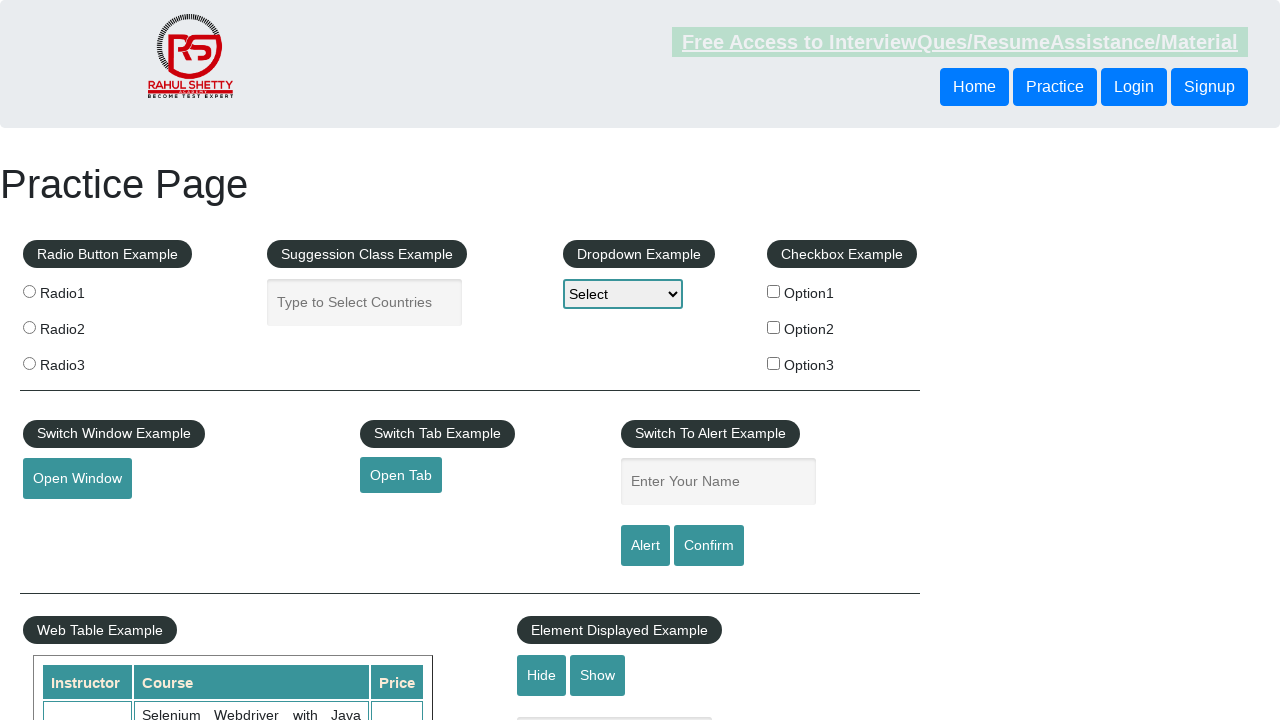

Filled autocomplete field with 'eg' to trigger suggestions on #autocomplete
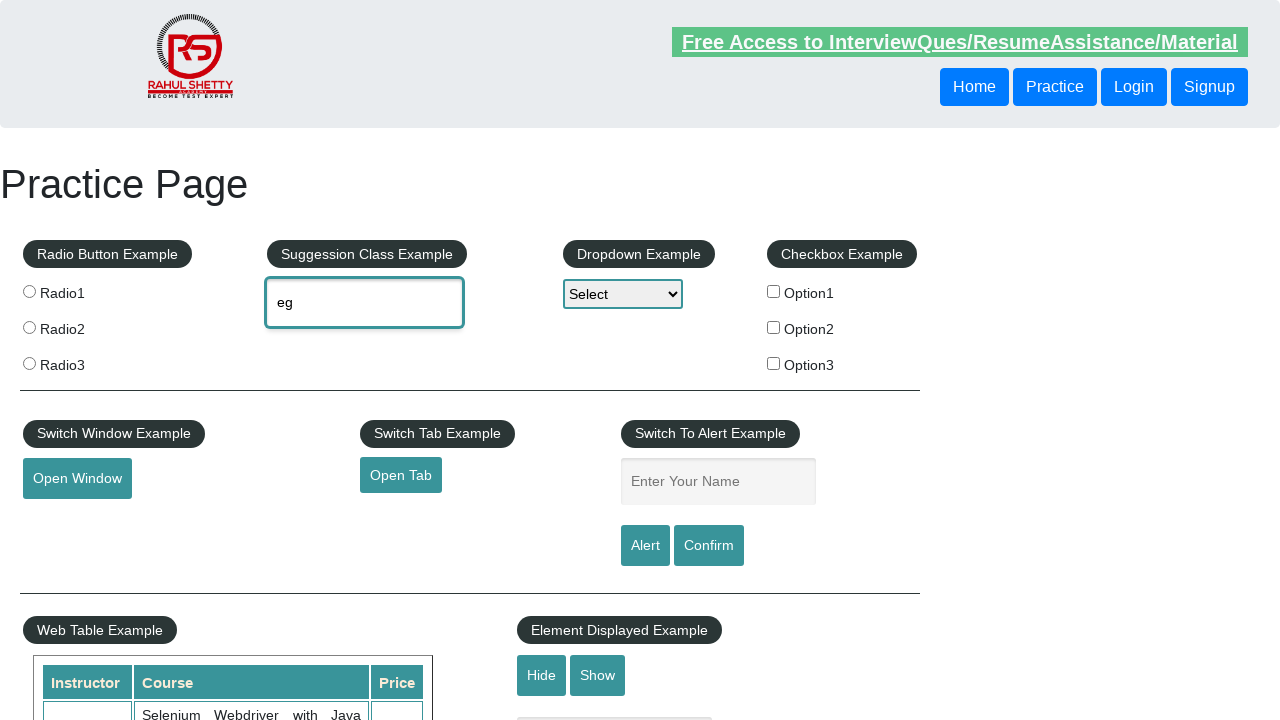

Autocomplete suggestions appeared
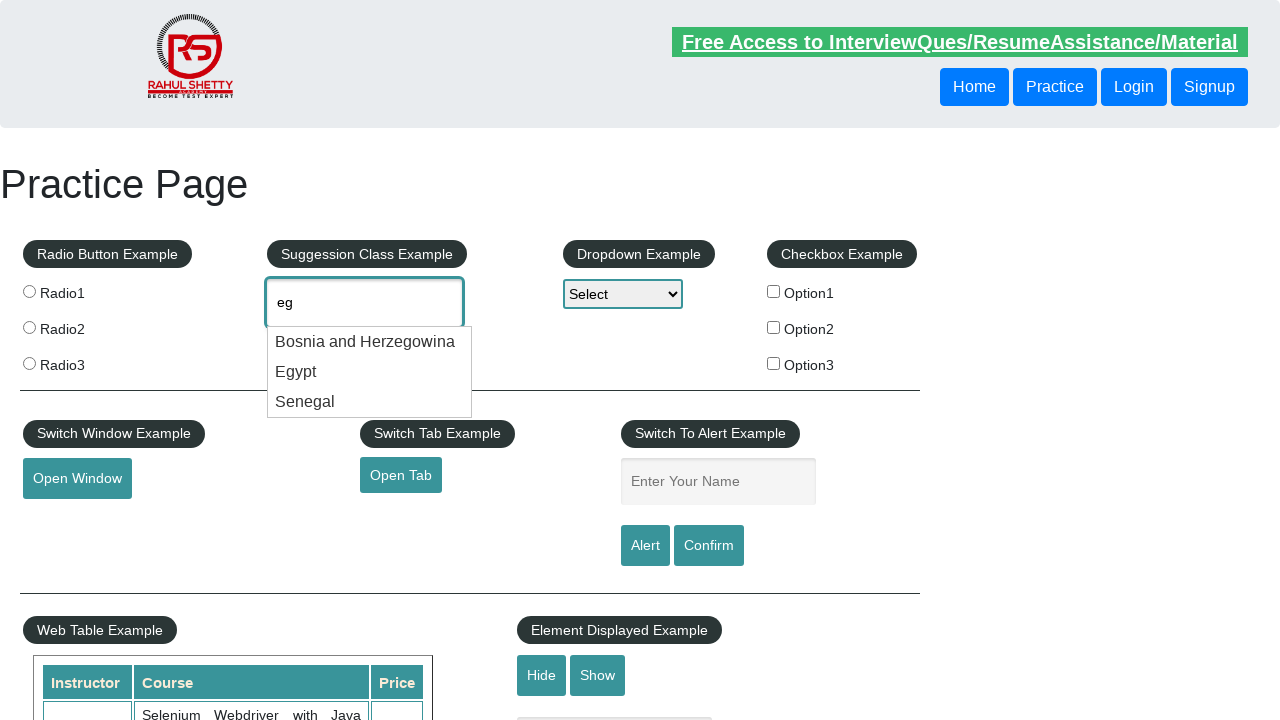

Retrieved all suggestion options from dropdown
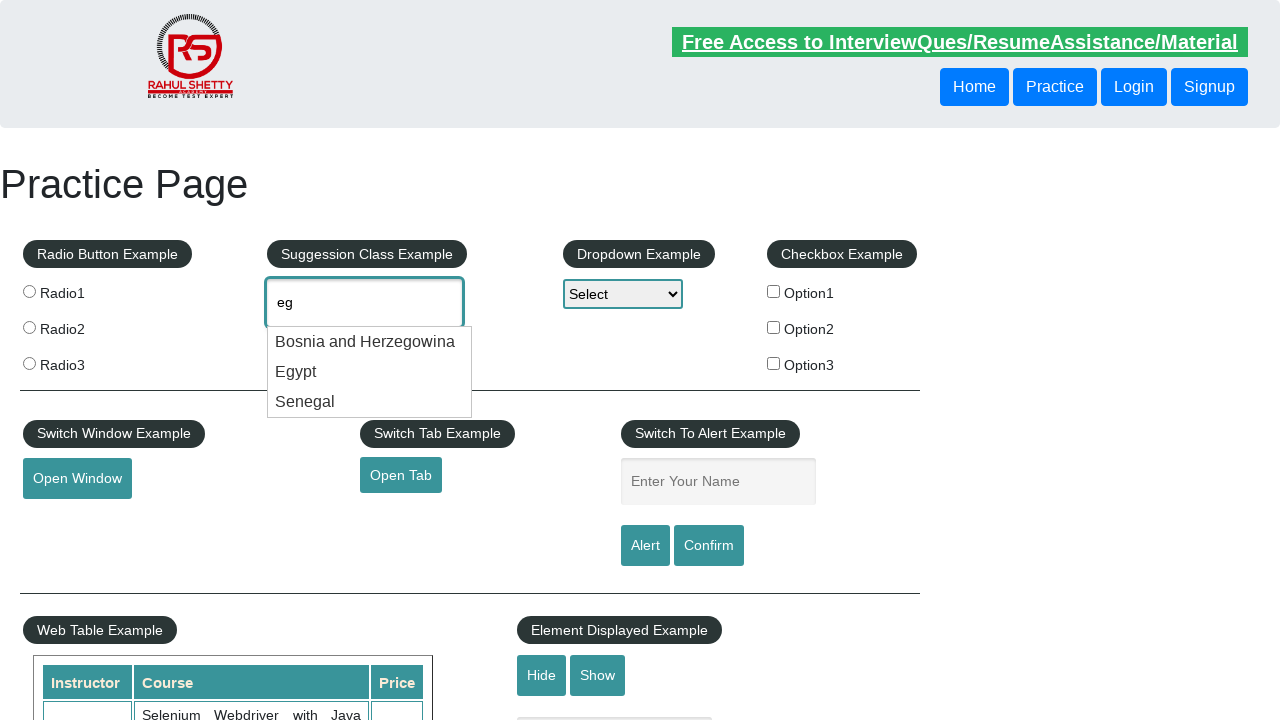

Selected 'Egypt' from autocomplete suggestions at (370, 372) on .ui-menu-item >> nth=1
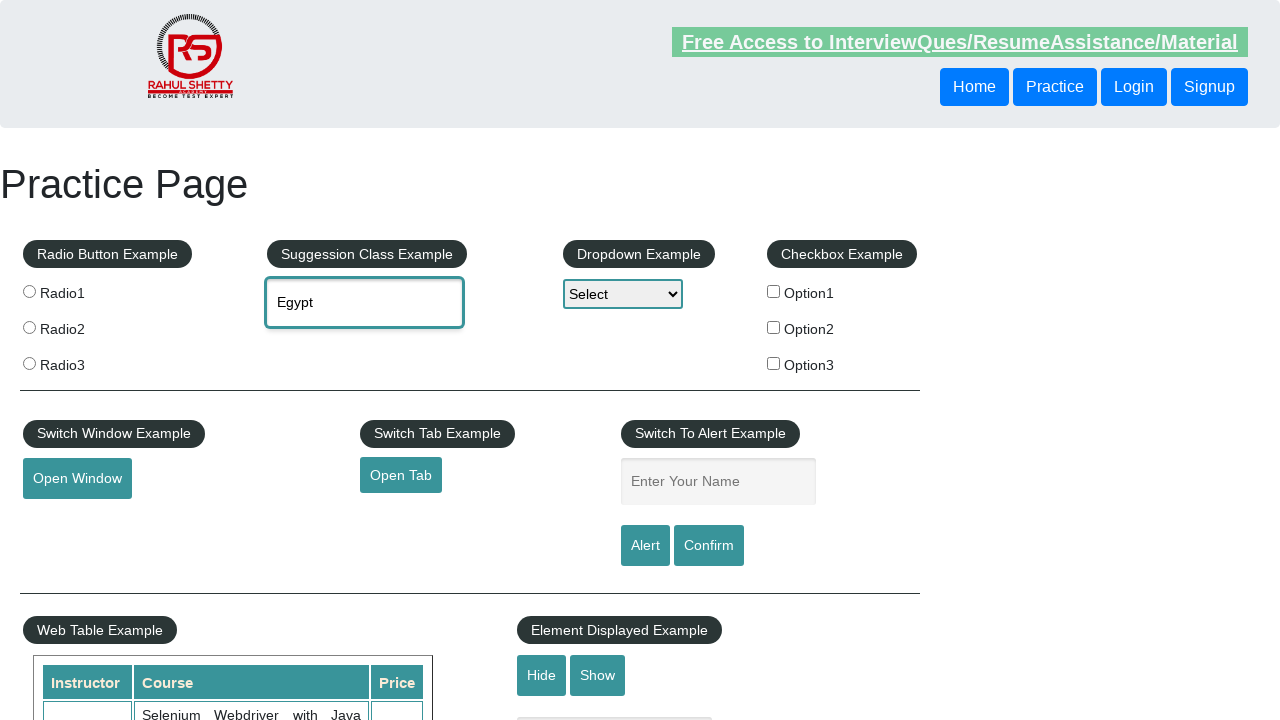

Waited 500ms for selection to be processed
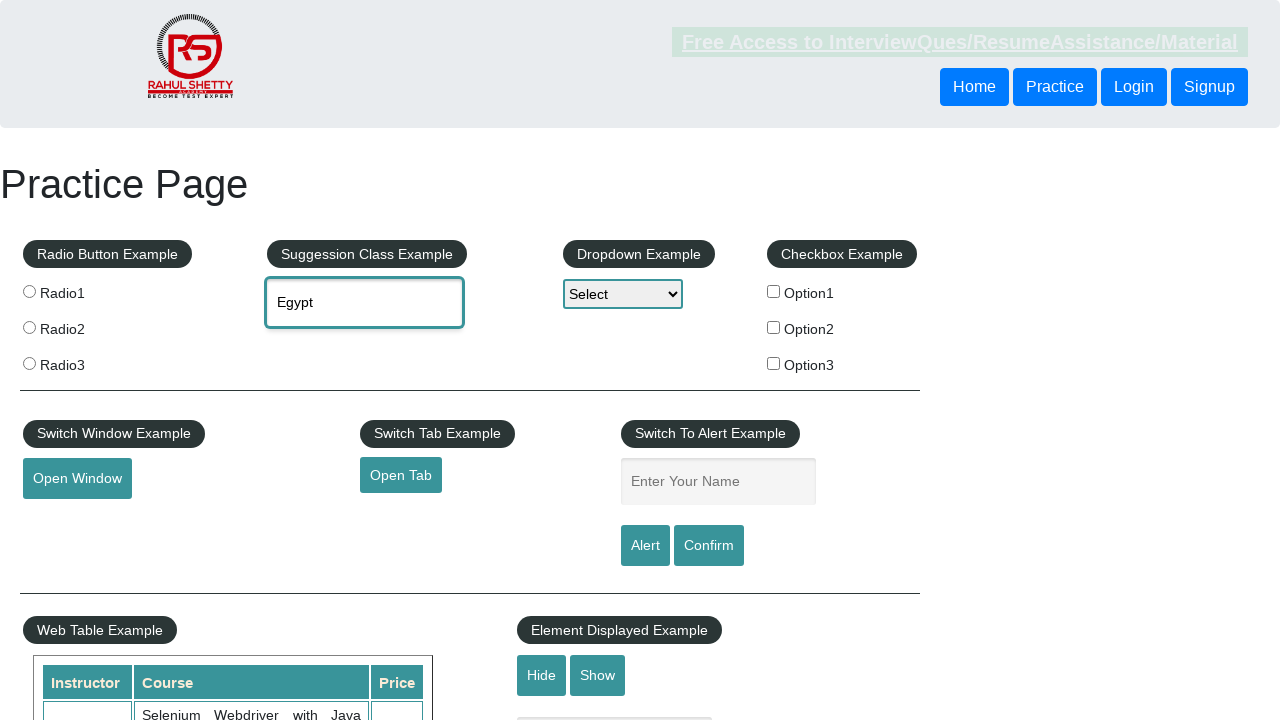

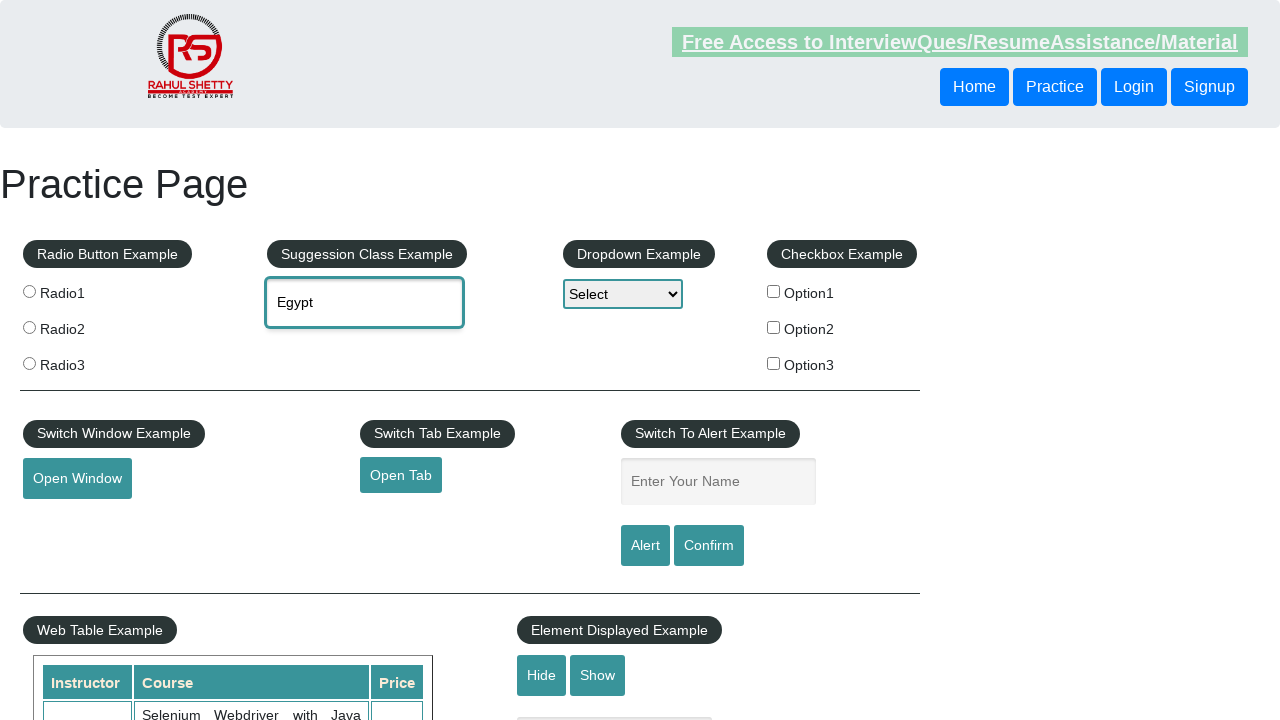